Tests text box form submission by filling in name and email fields, submitting the form, and verifying the output displays the entered information

Starting URL: https://demoqa.com/text-box

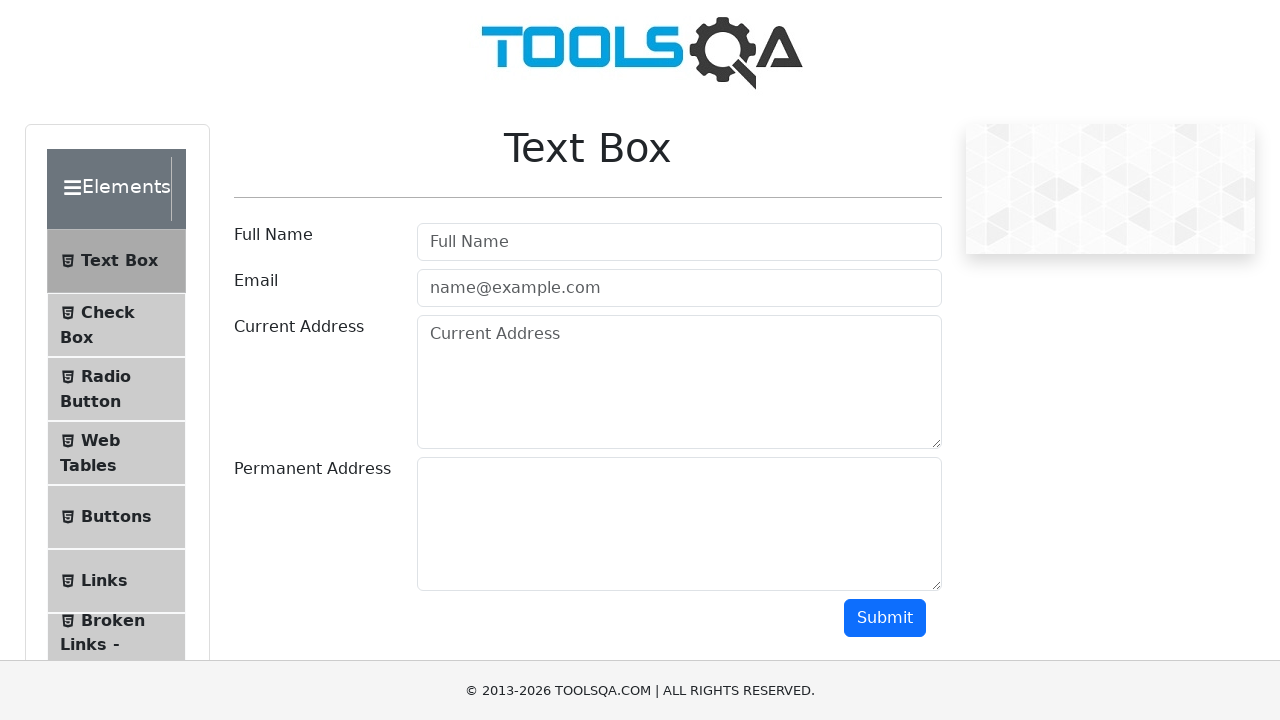

Filled Full Name field with 'Marcus Chen' on #userName
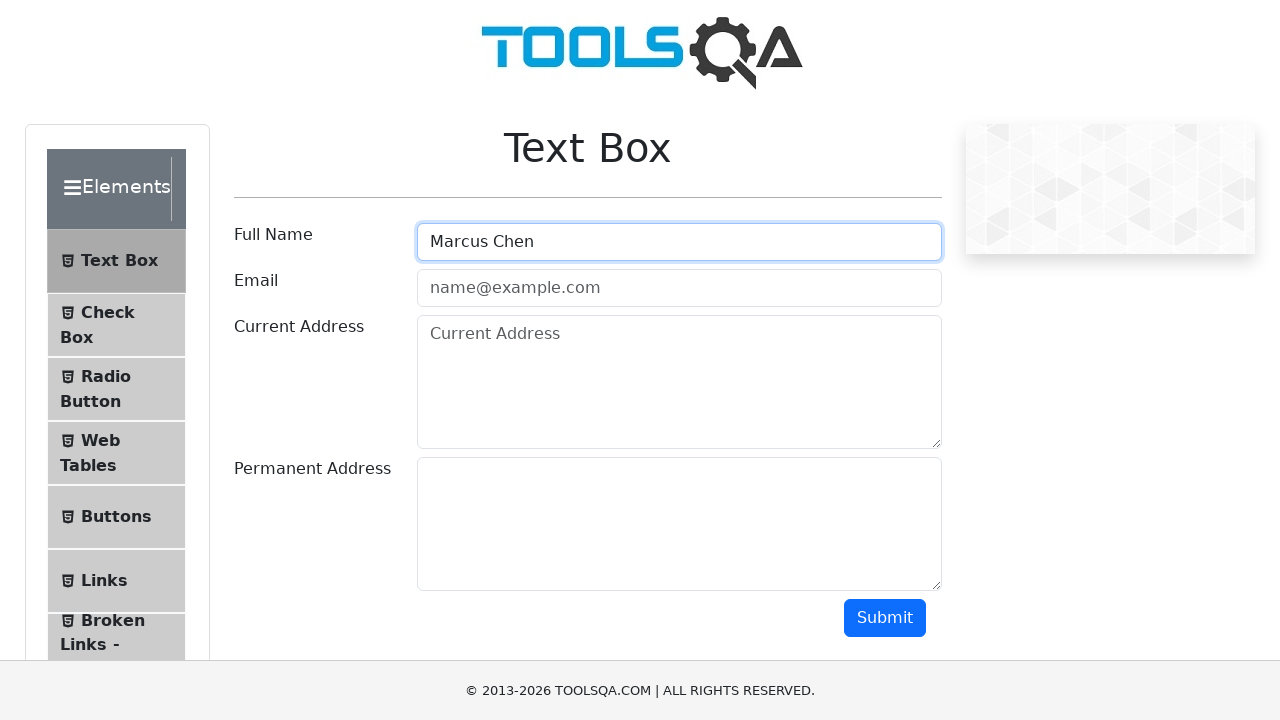

Filled Email field with 'marcus.chen@example.com' on #userEmail
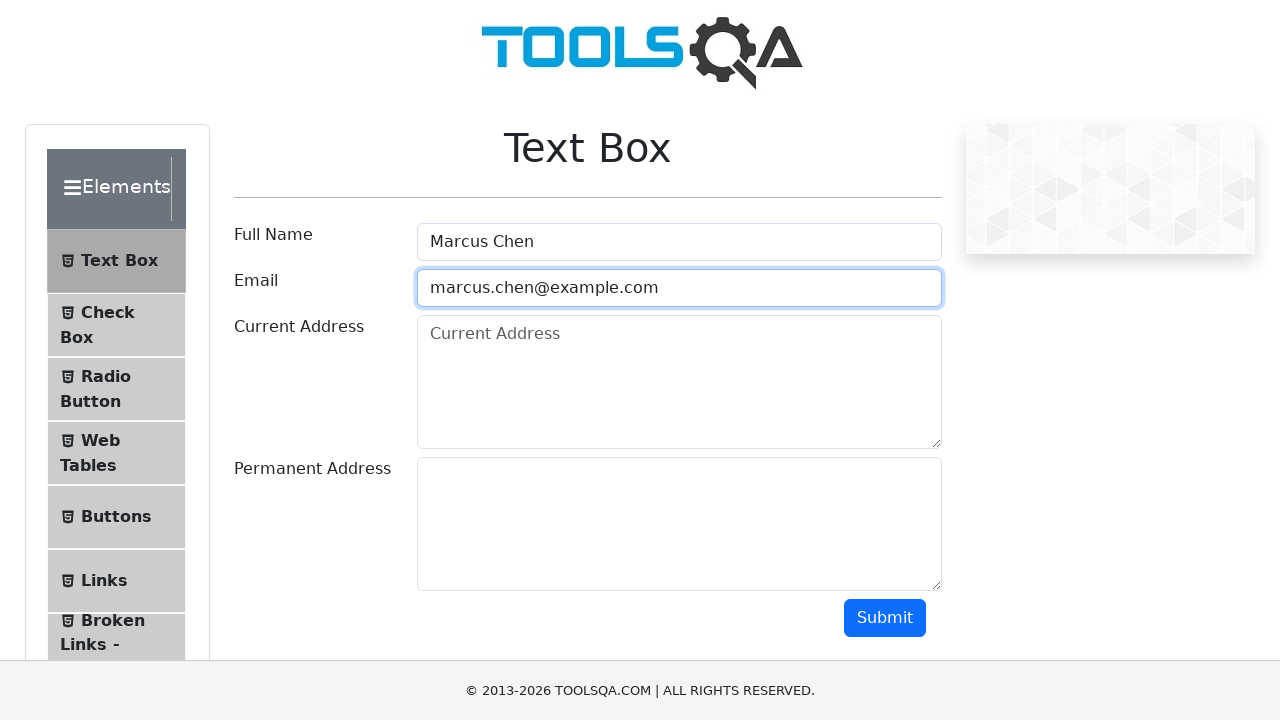

Clicked Submit button to submit the form at (885, 618) on #submit
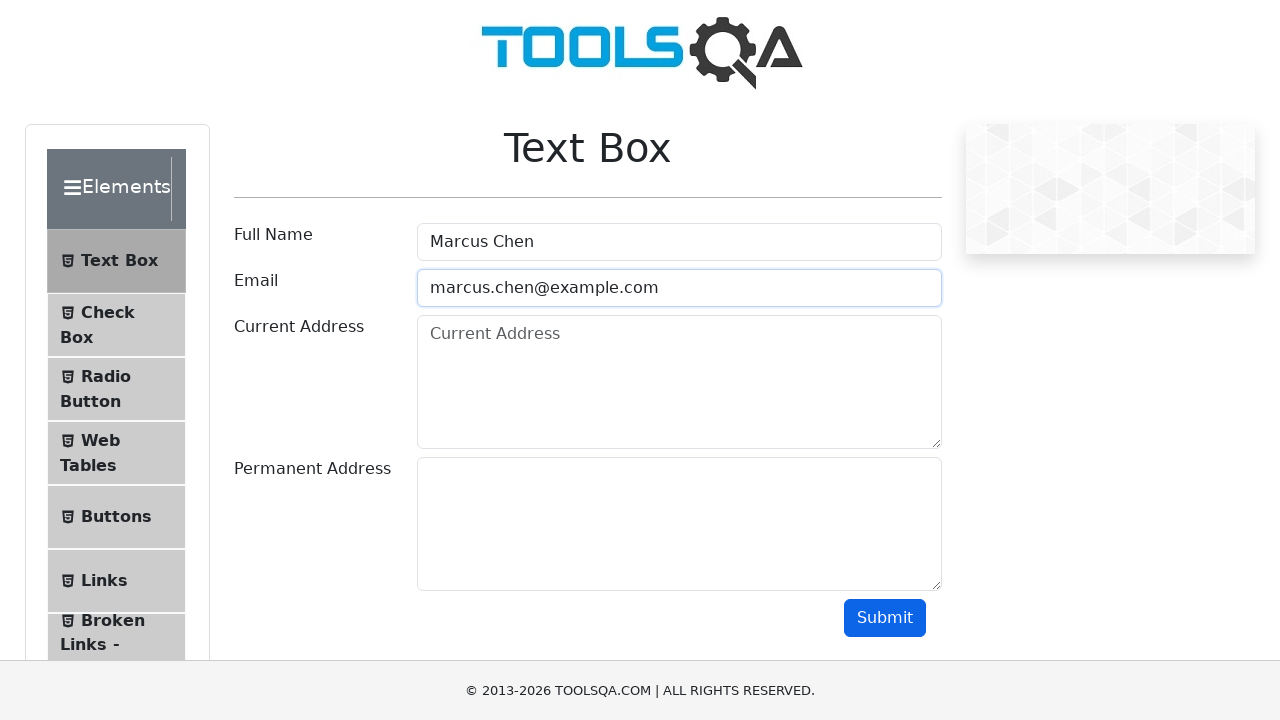

Form output displayed with submitted information
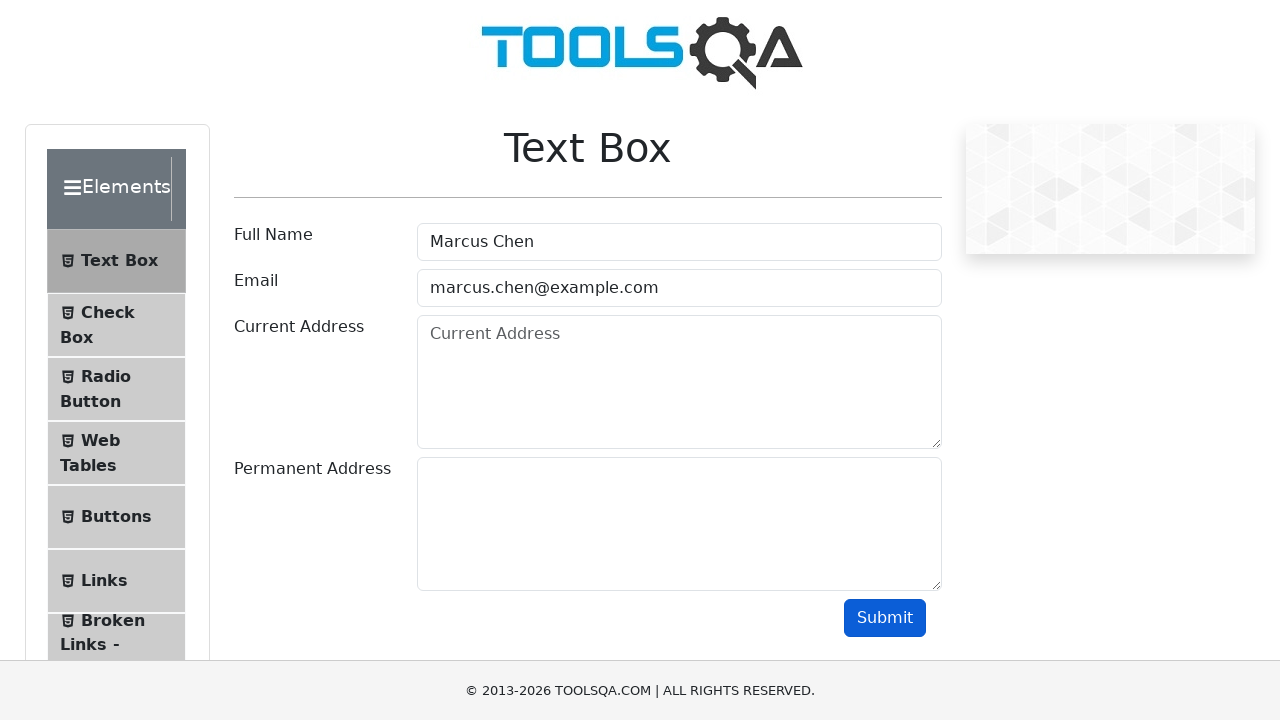

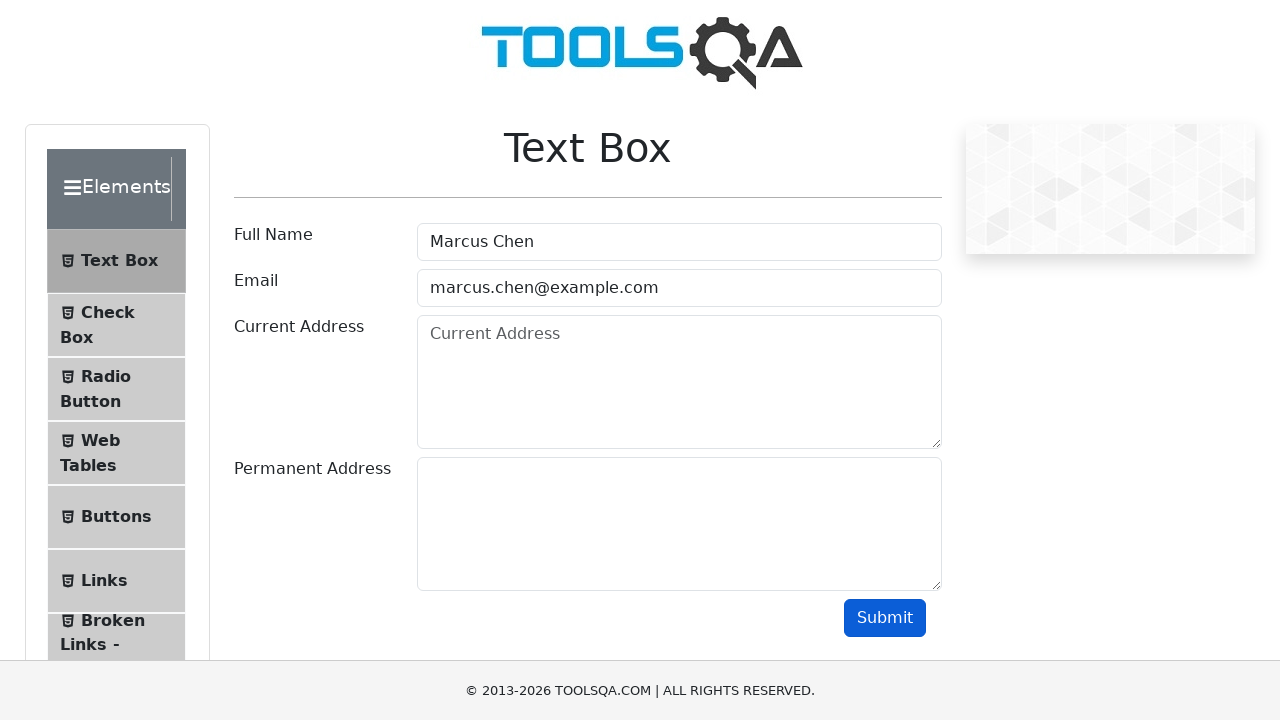